Tests radio button selection functionality by checking if a radio button is selected and clicking it if not

Starting URL: http://omayo.blogspot.com/

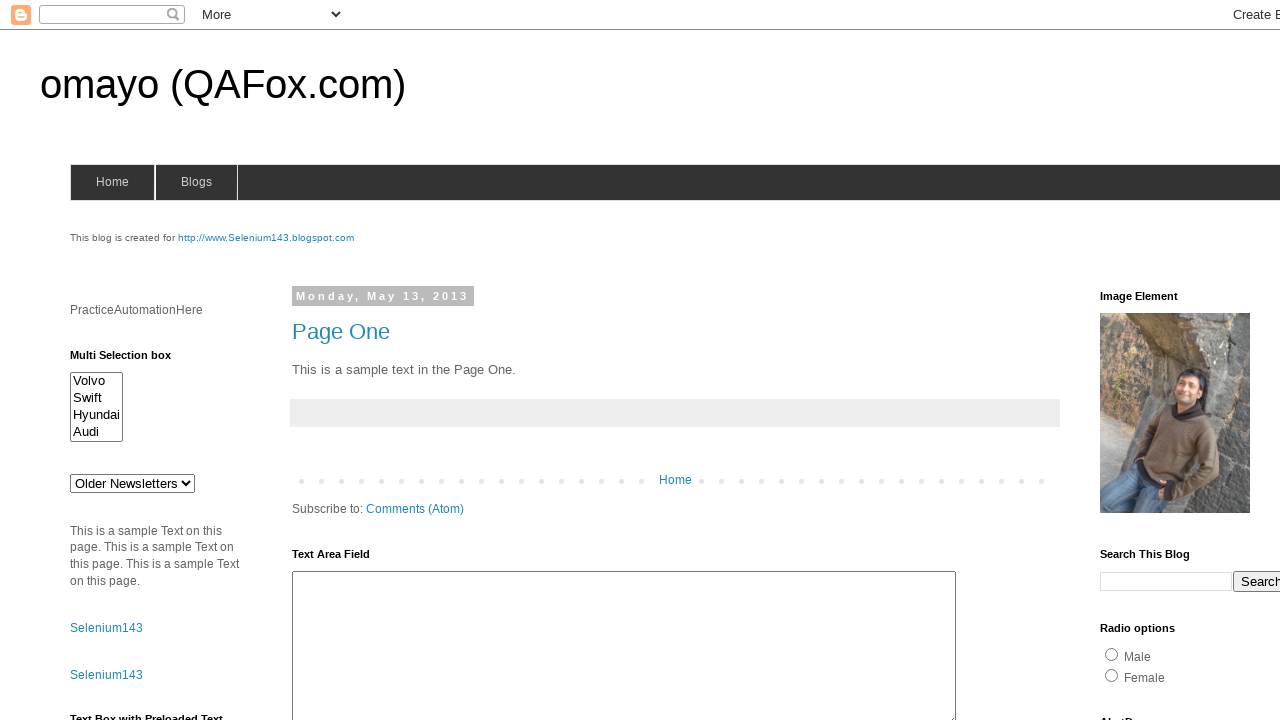

Located Bike radio button and checked if it is selected
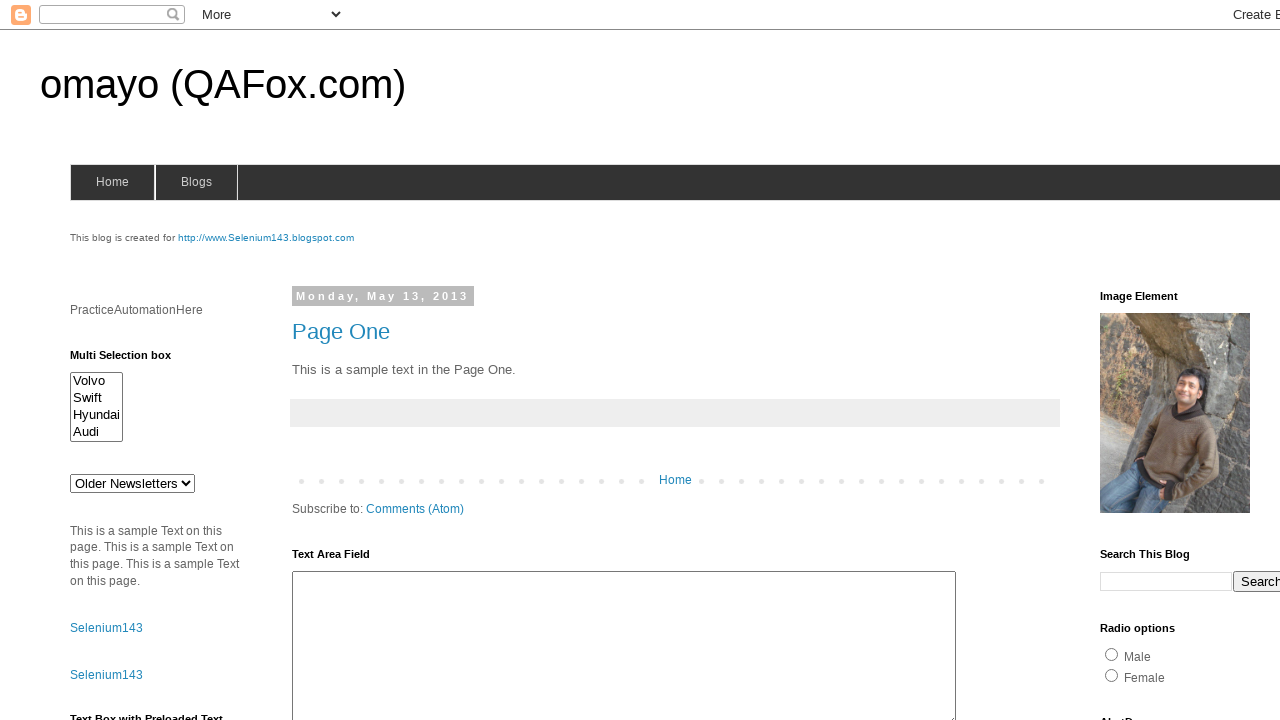

Clicked Bike radio button to select it at (1138, 361) on xpath=//input[@value='Bike']
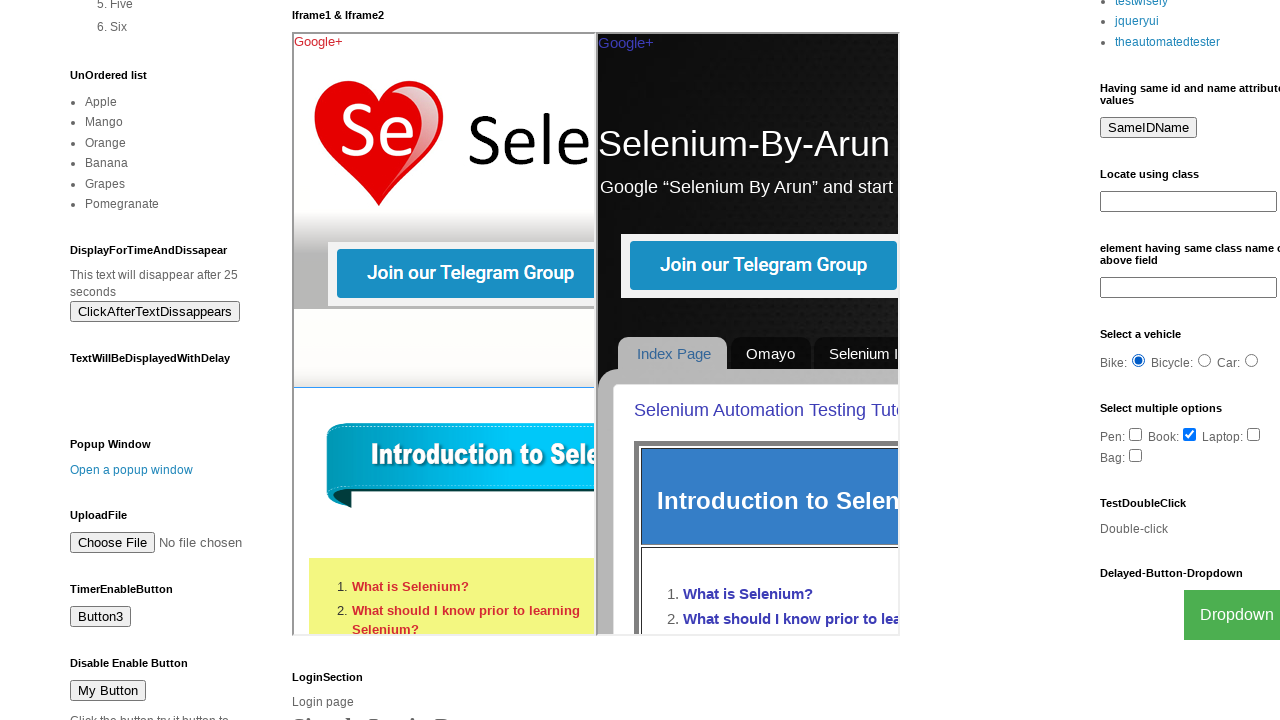

Located all vehicle radio buttons and counted 3 total
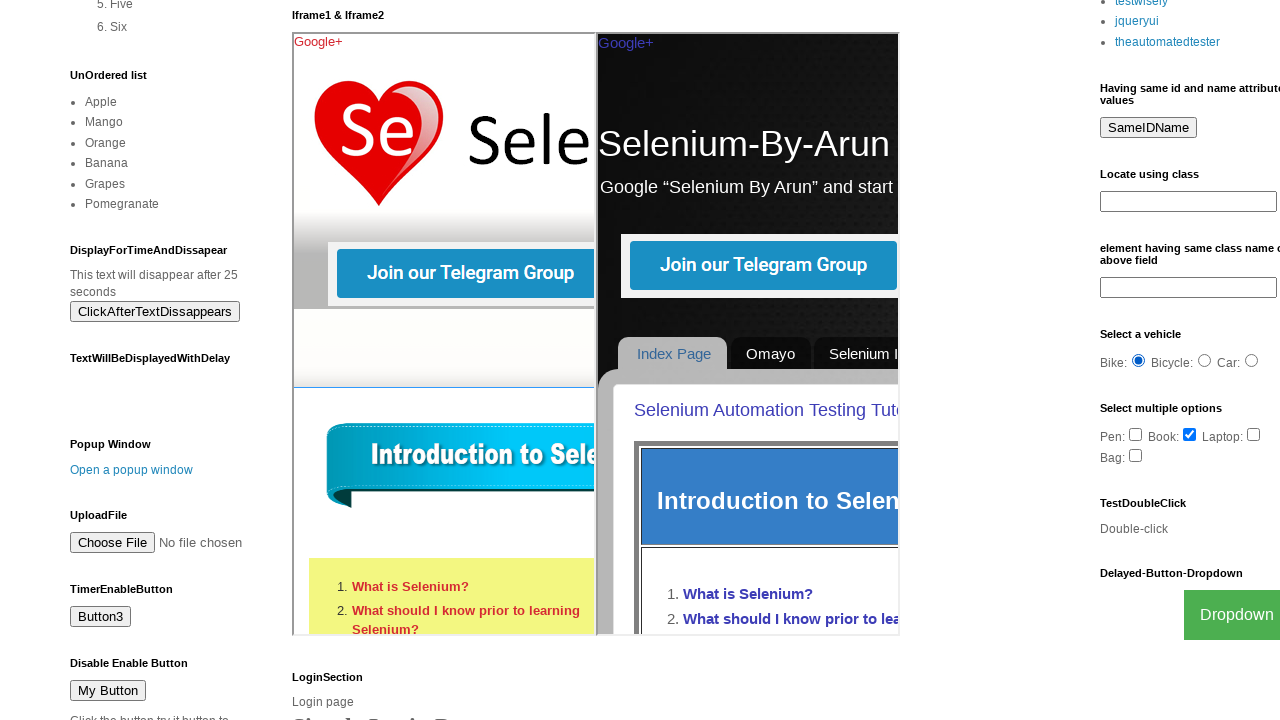

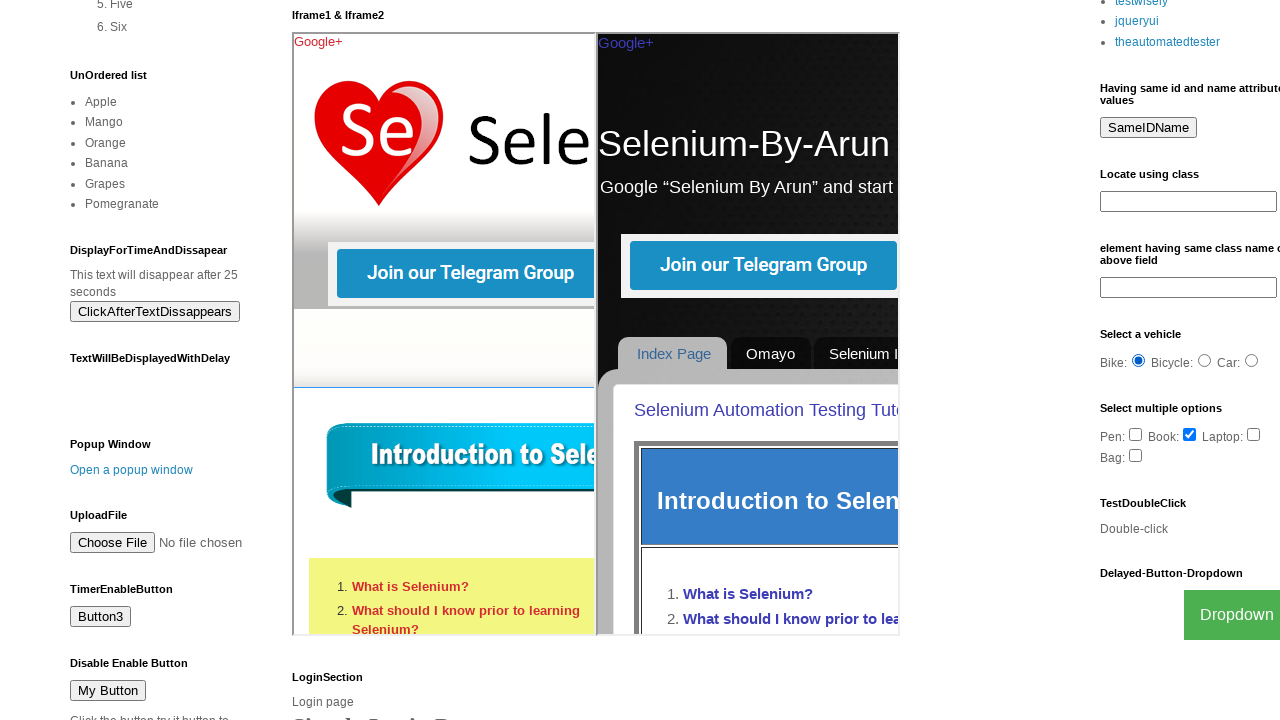